Tests right-click context menu on Selectable element

Starting URL: https://jqueryui.com/

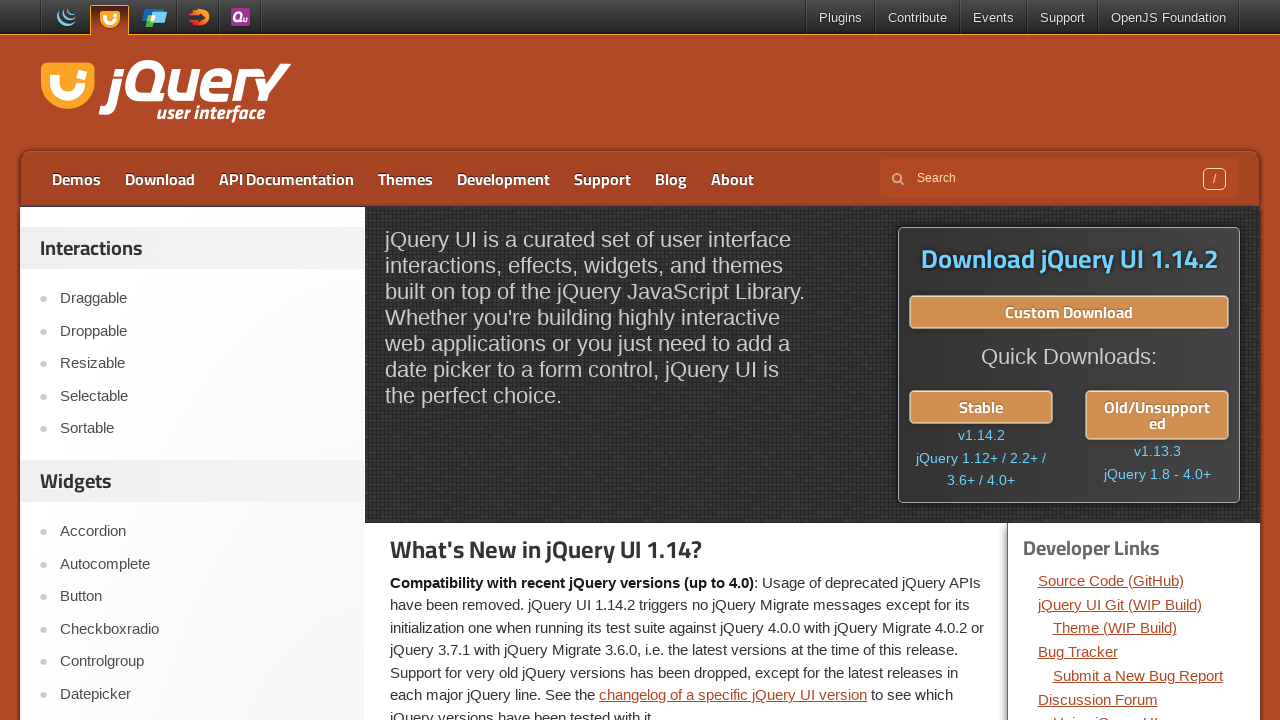

Right-clicked on Selectable element to open context menu at (202, 396) on text=Selectable
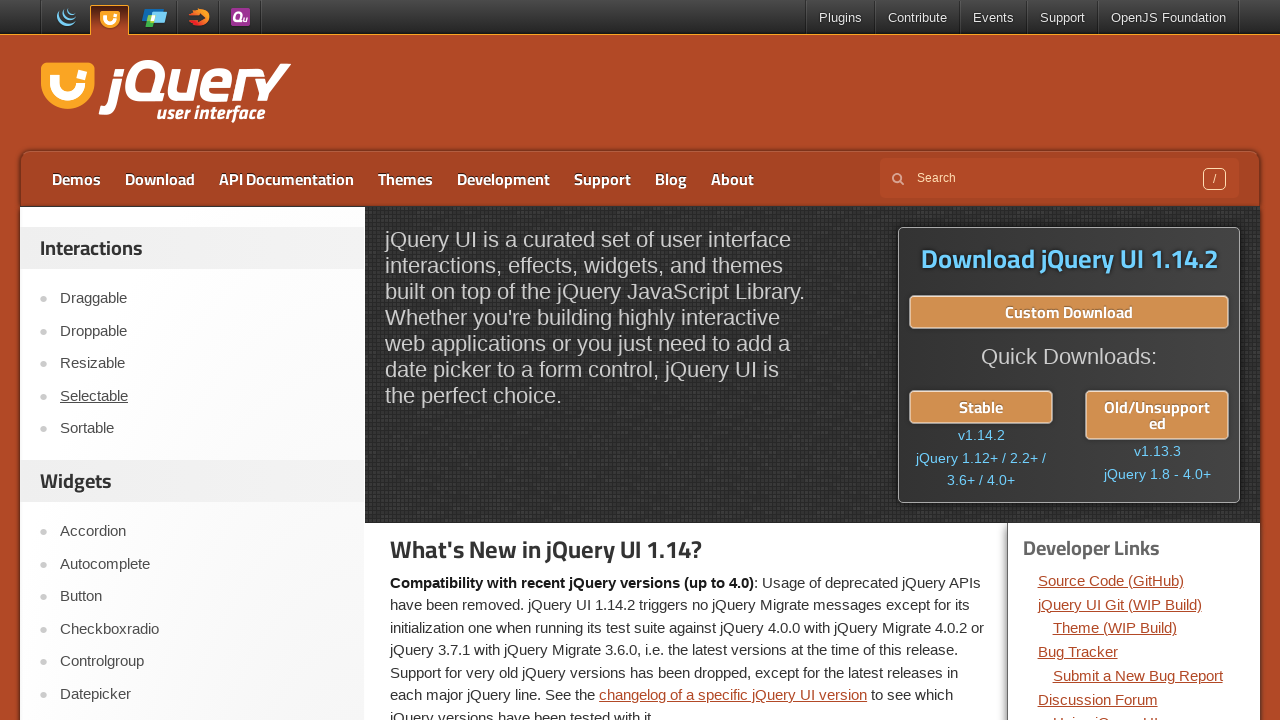

Pressed 'w' key to open link in new window
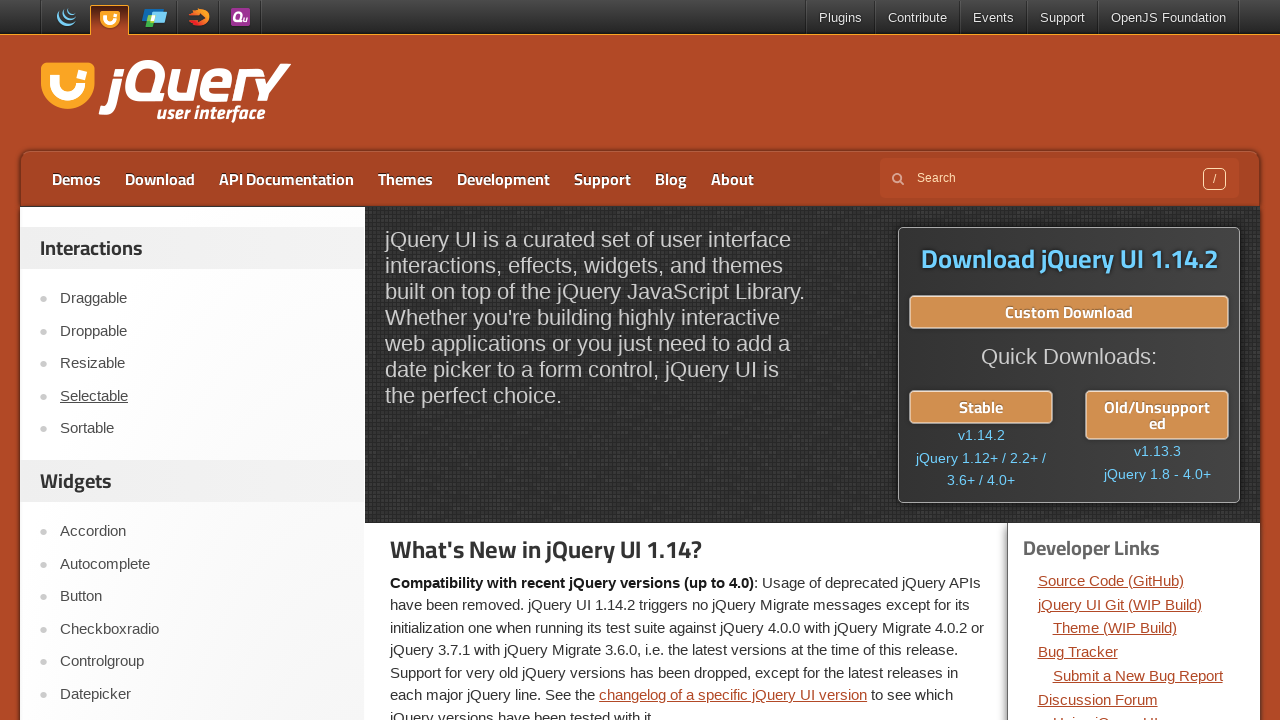

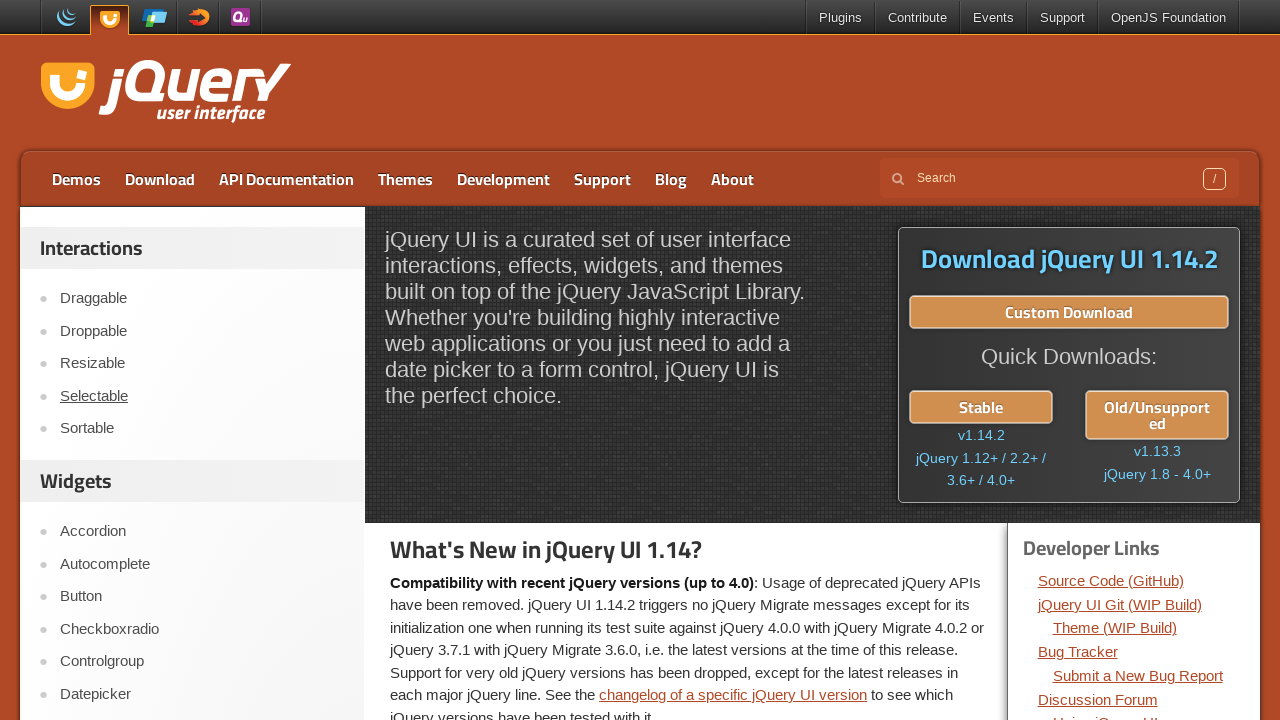